Creates todos, double-clicks to edit an item, fills new text and saves by pressing Enter

Starting URL: https://demo.playwright.dev/todomvc

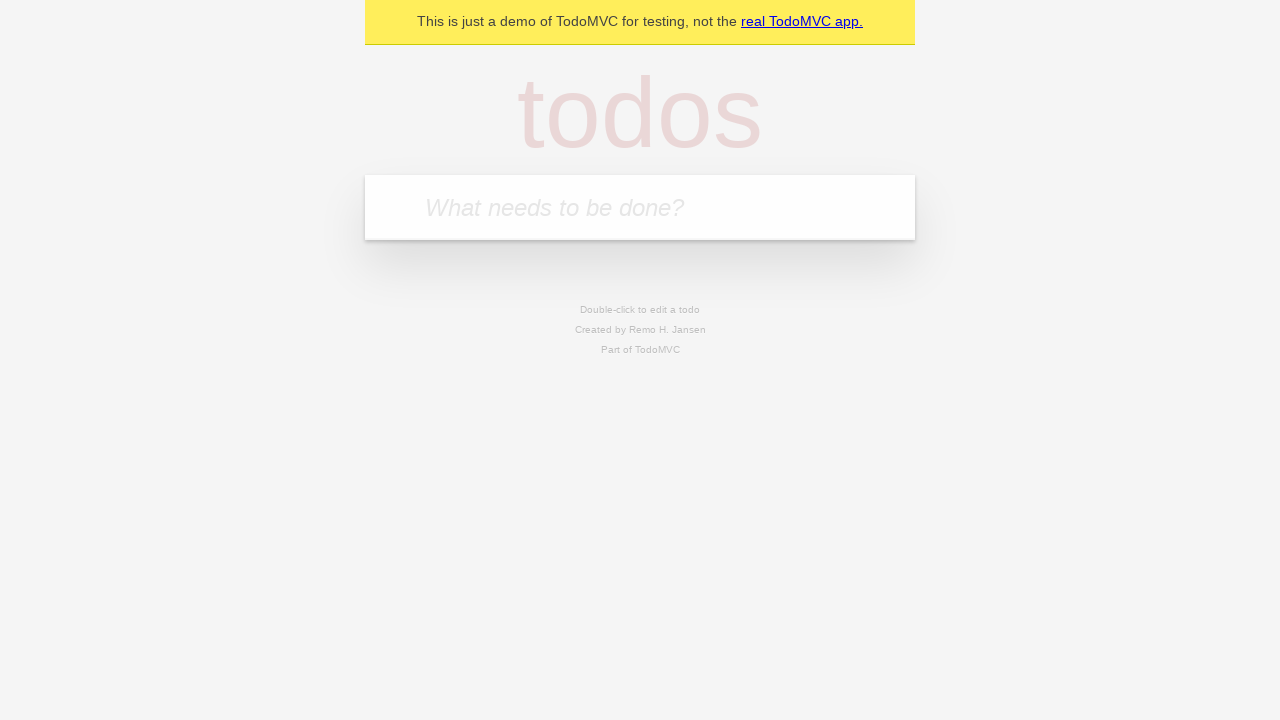

Filled first todo input with 'buy some cheese' on .new-todo
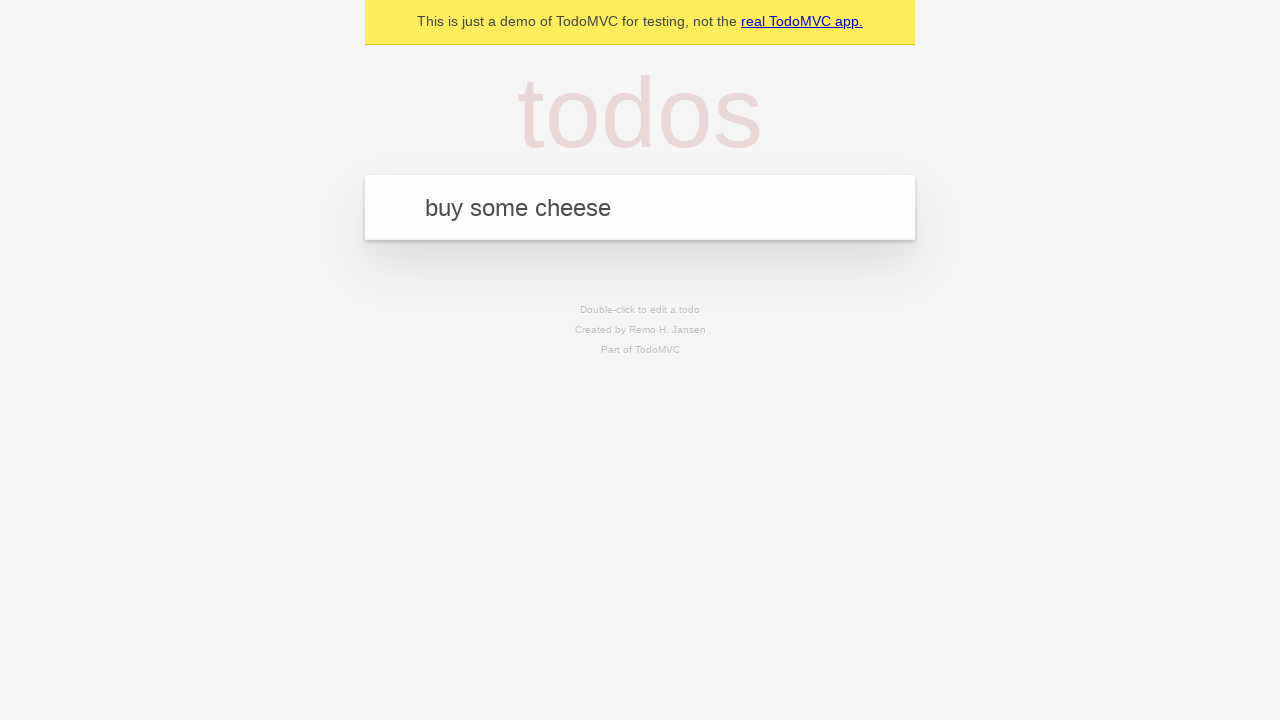

Pressed Enter to create first todo on .new-todo
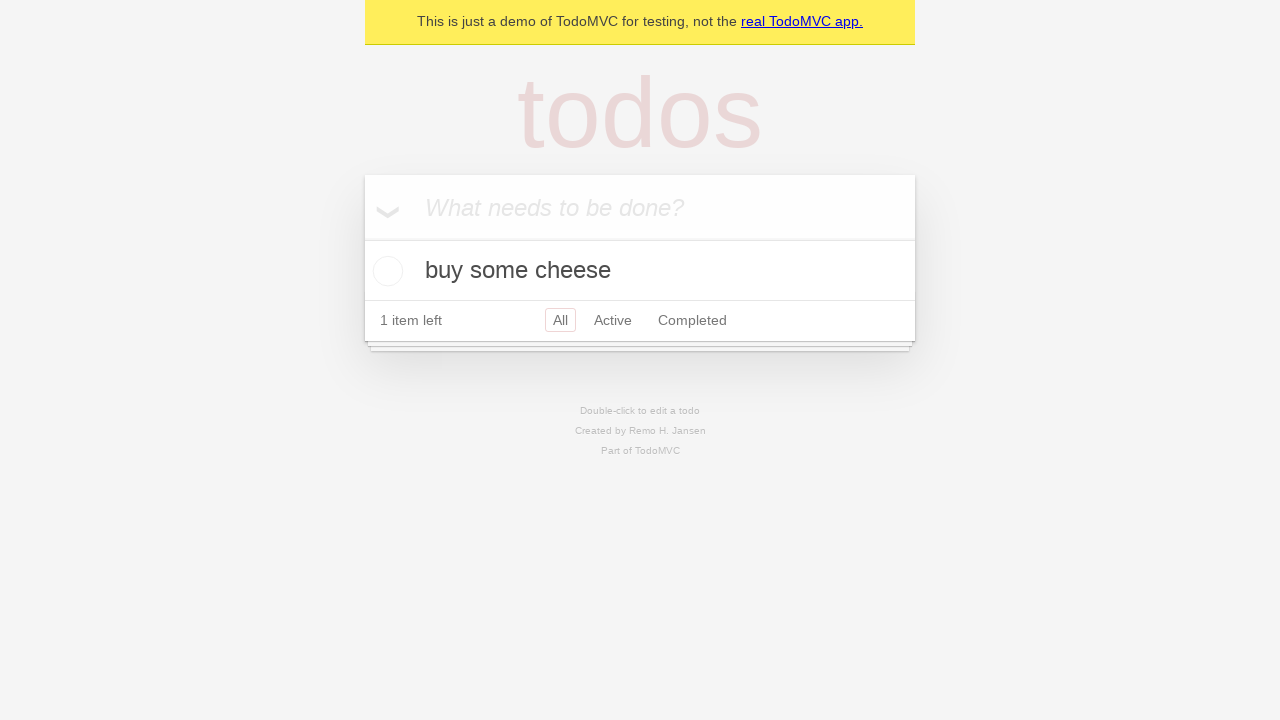

Filled second todo input with 'feed the cat' on .new-todo
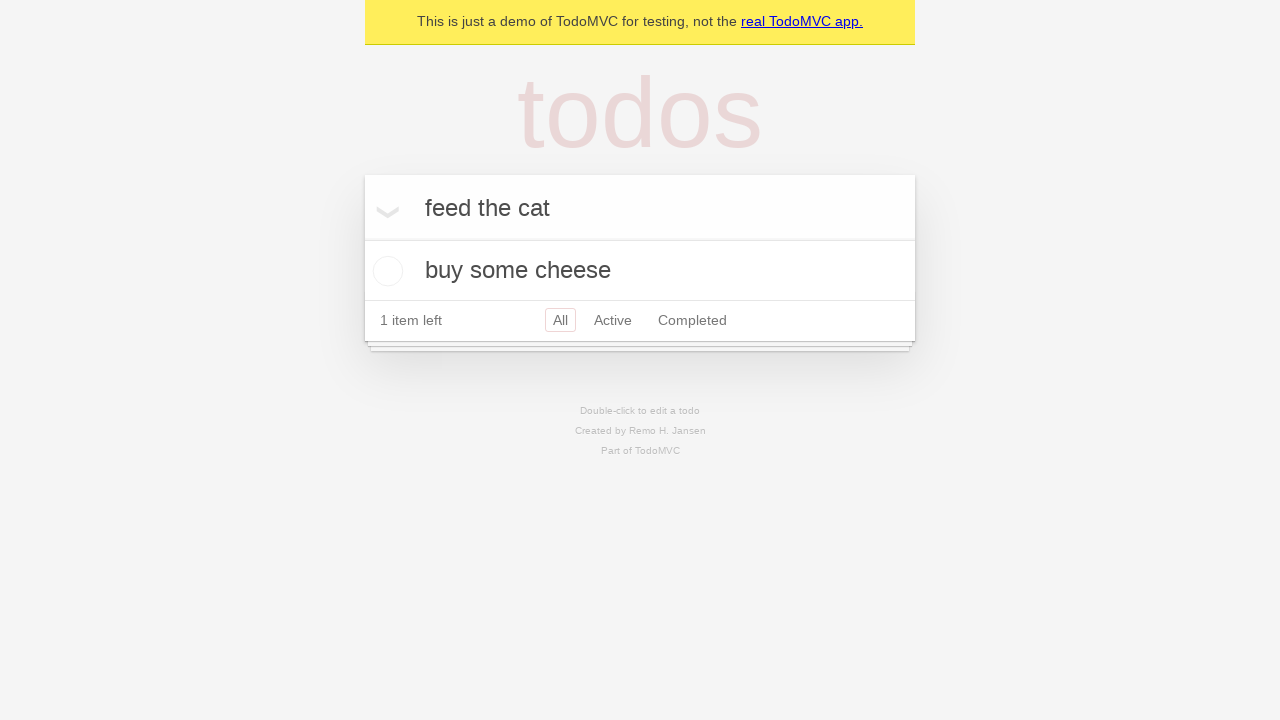

Pressed Enter to create second todo on .new-todo
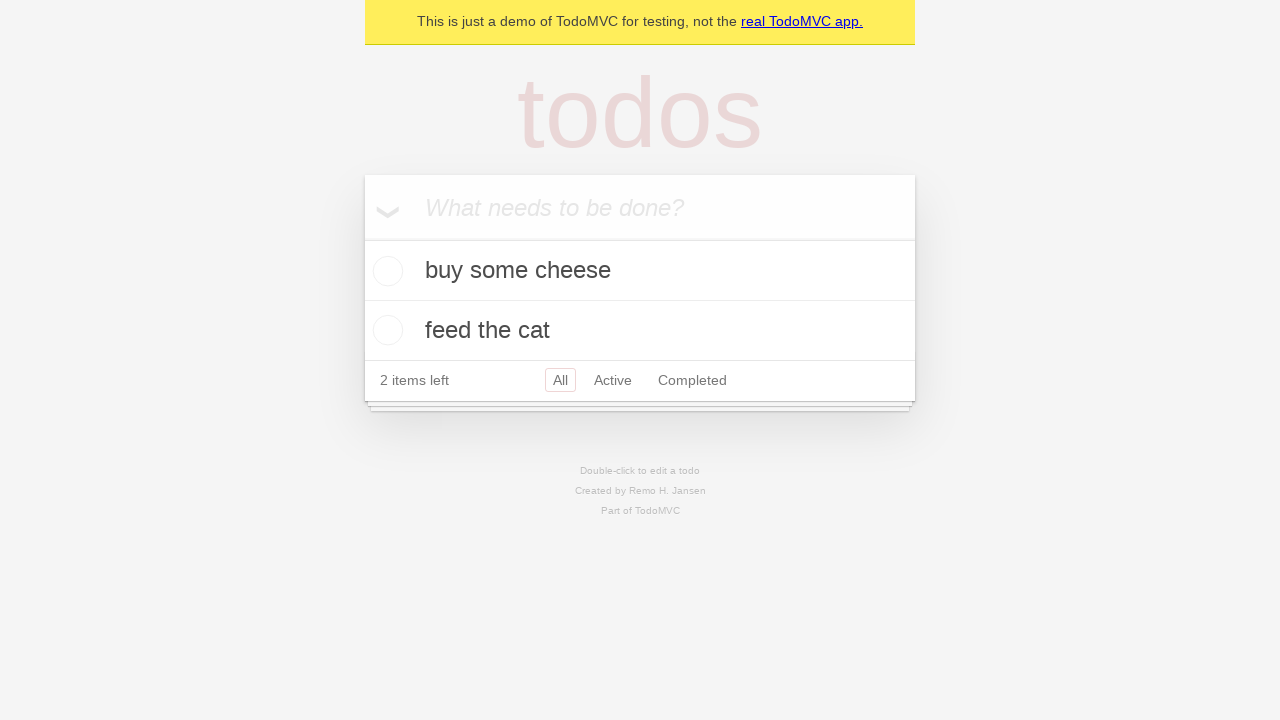

Filled third todo input with 'book a doctors appointment' on .new-todo
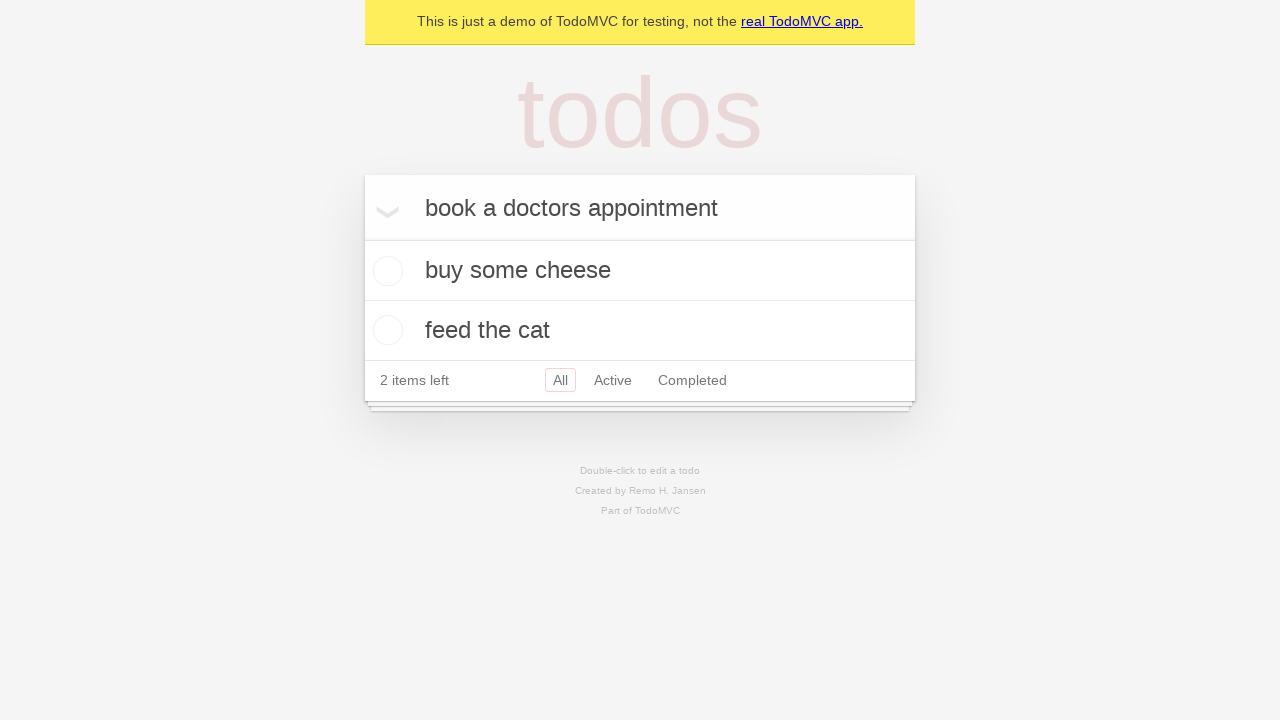

Pressed Enter to create third todo on .new-todo
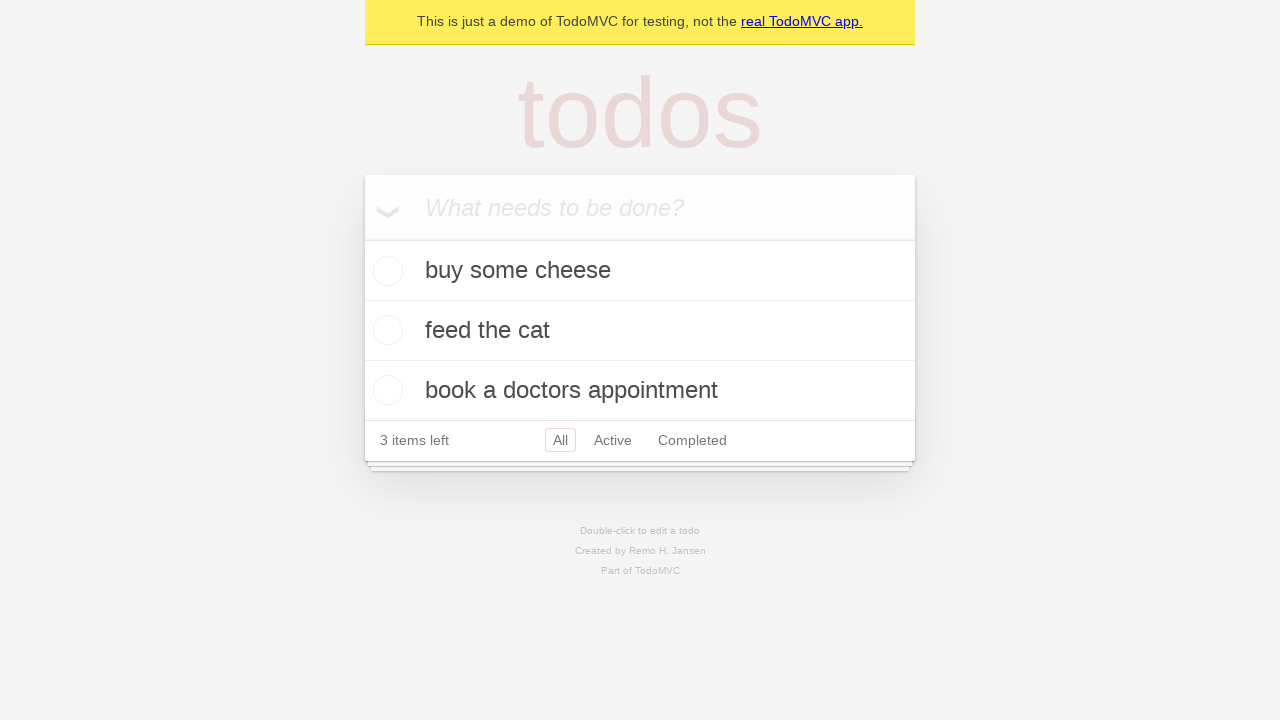

Located all todo items in the list
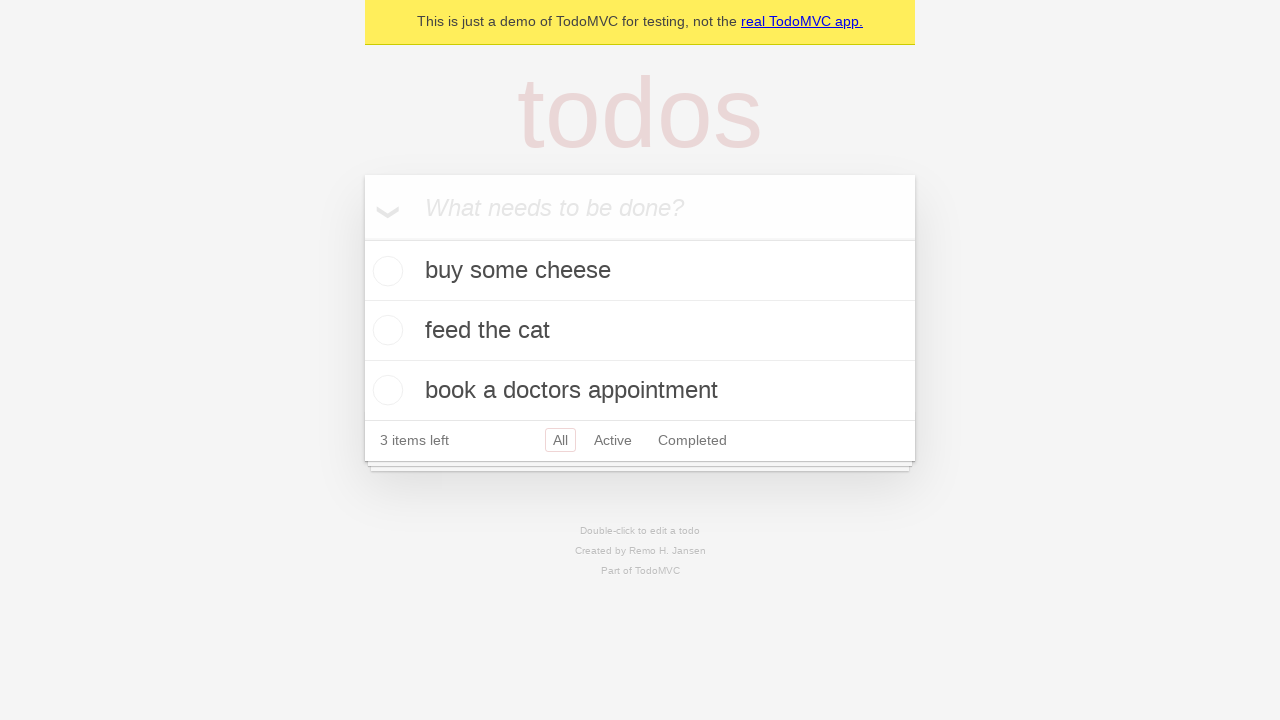

Selected the second todo item
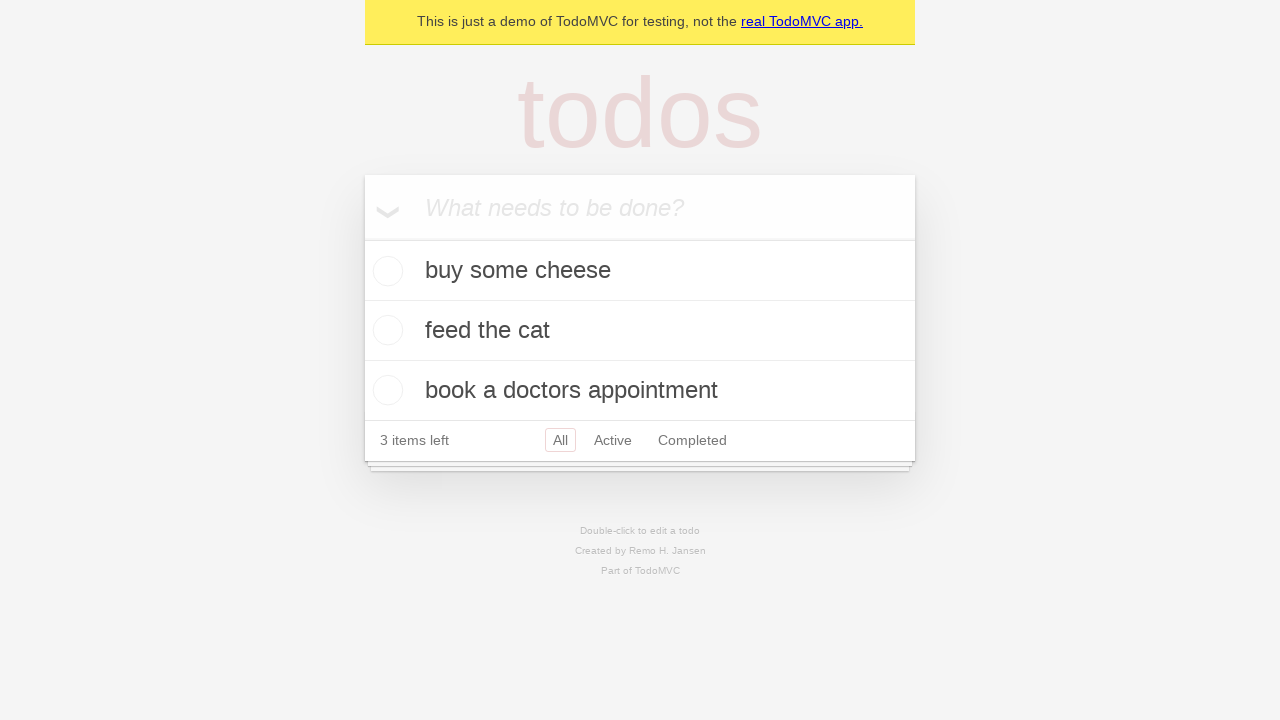

Double-clicked the second todo to enter edit mode at (640, 331) on .todo-list li >> nth=1
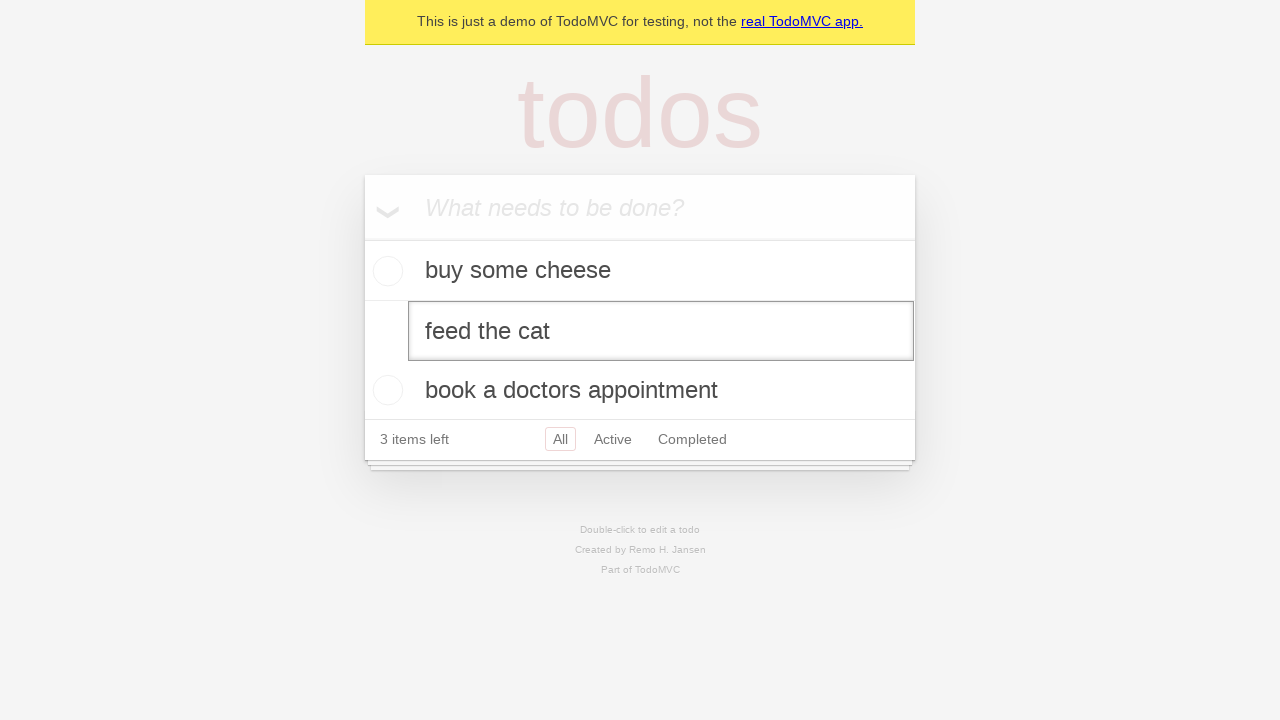

Filled edit field with new text 'buy some sausages' on .todo-list li >> nth=1 >> .edit
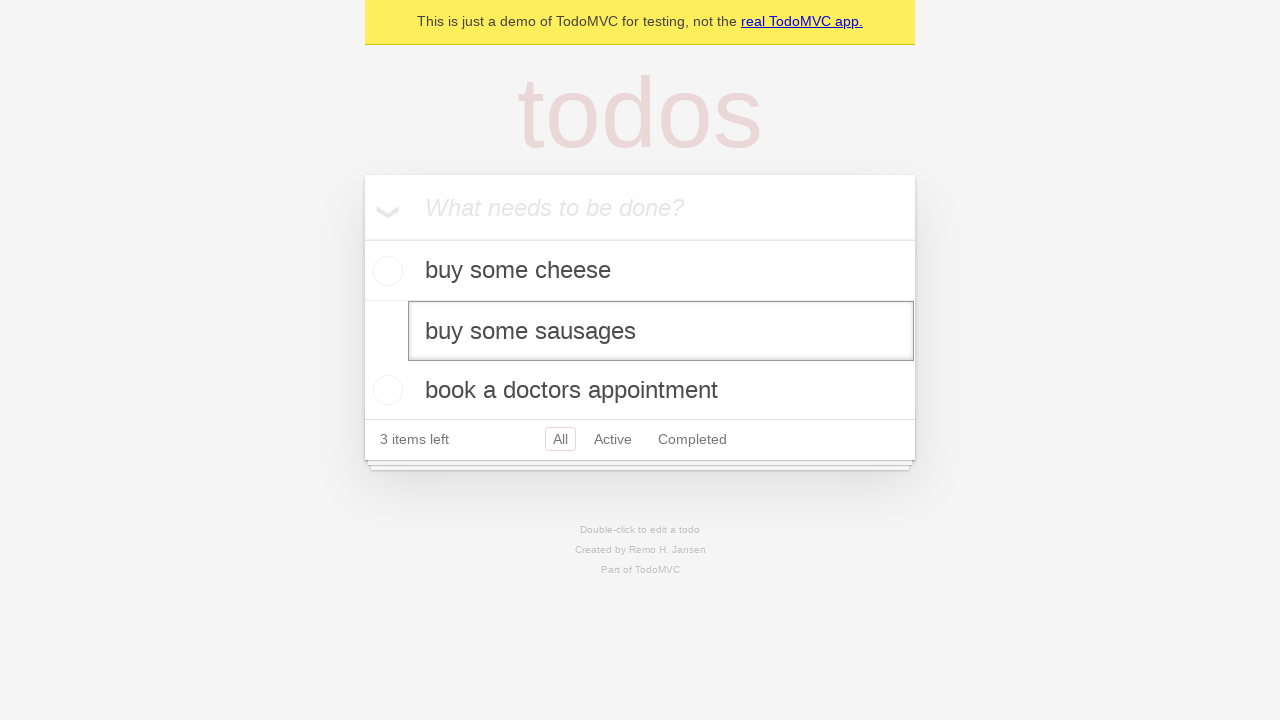

Pressed Enter to save the edited todo on .todo-list li >> nth=1 >> .edit
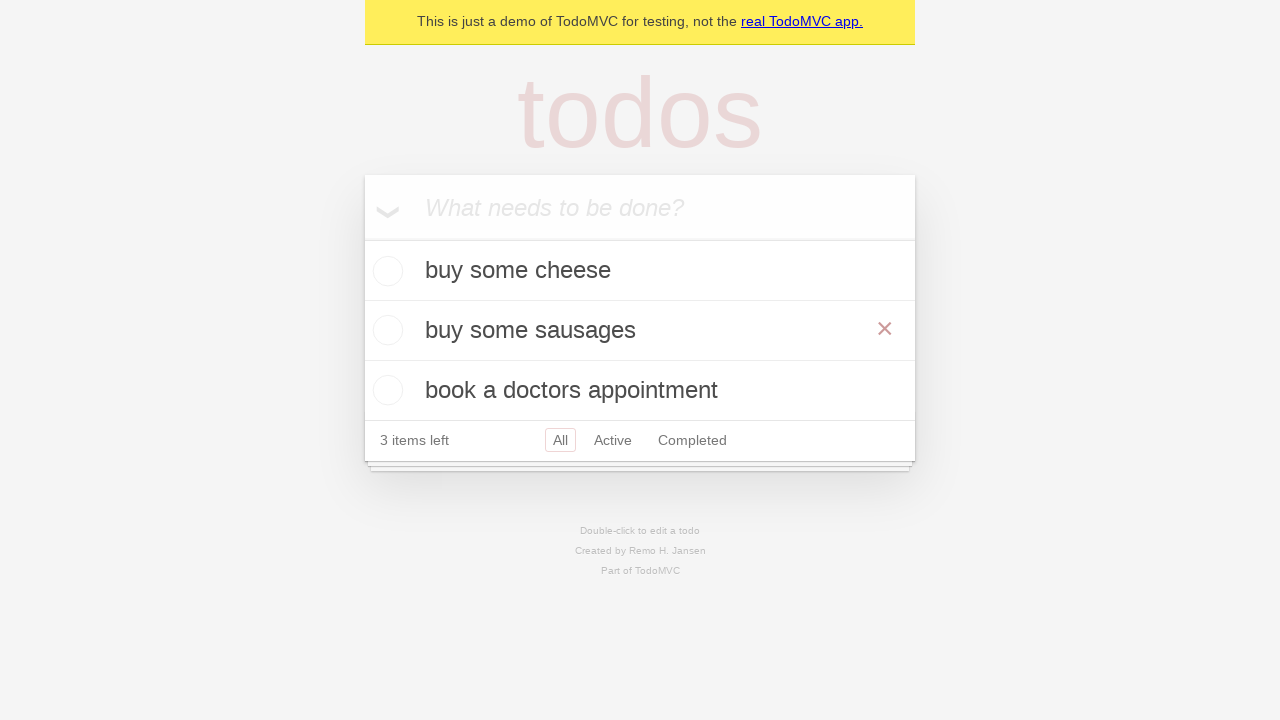

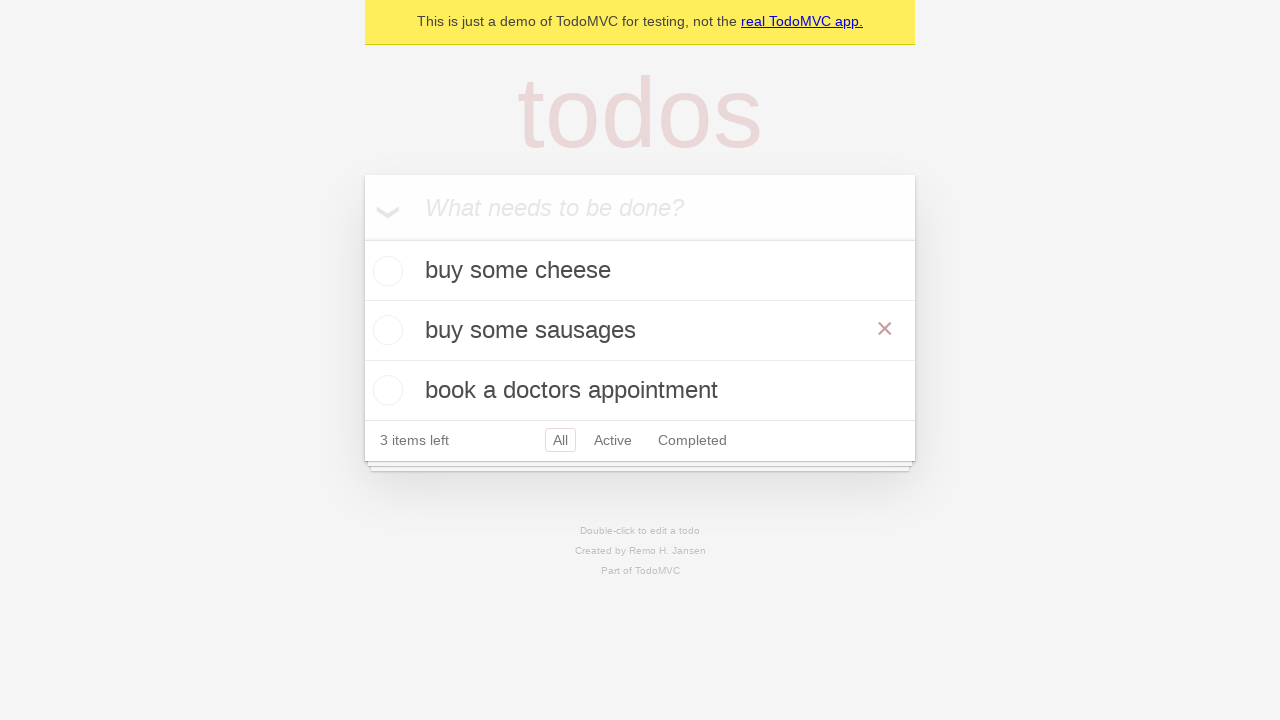